Simple test that navigates to the Platzi website homepage and verifies the page loads successfully.

Starting URL: https://www.platzi.com

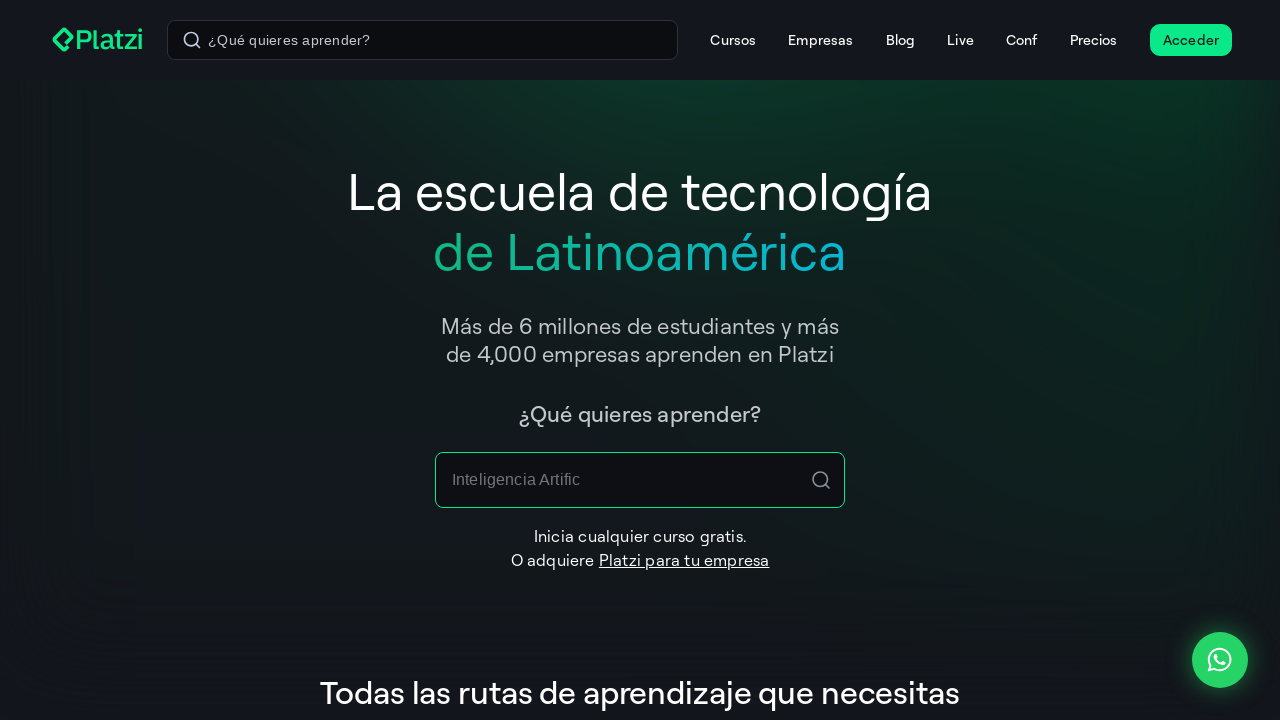

Platzi homepage loaded successfully (domcontentloaded state reached)
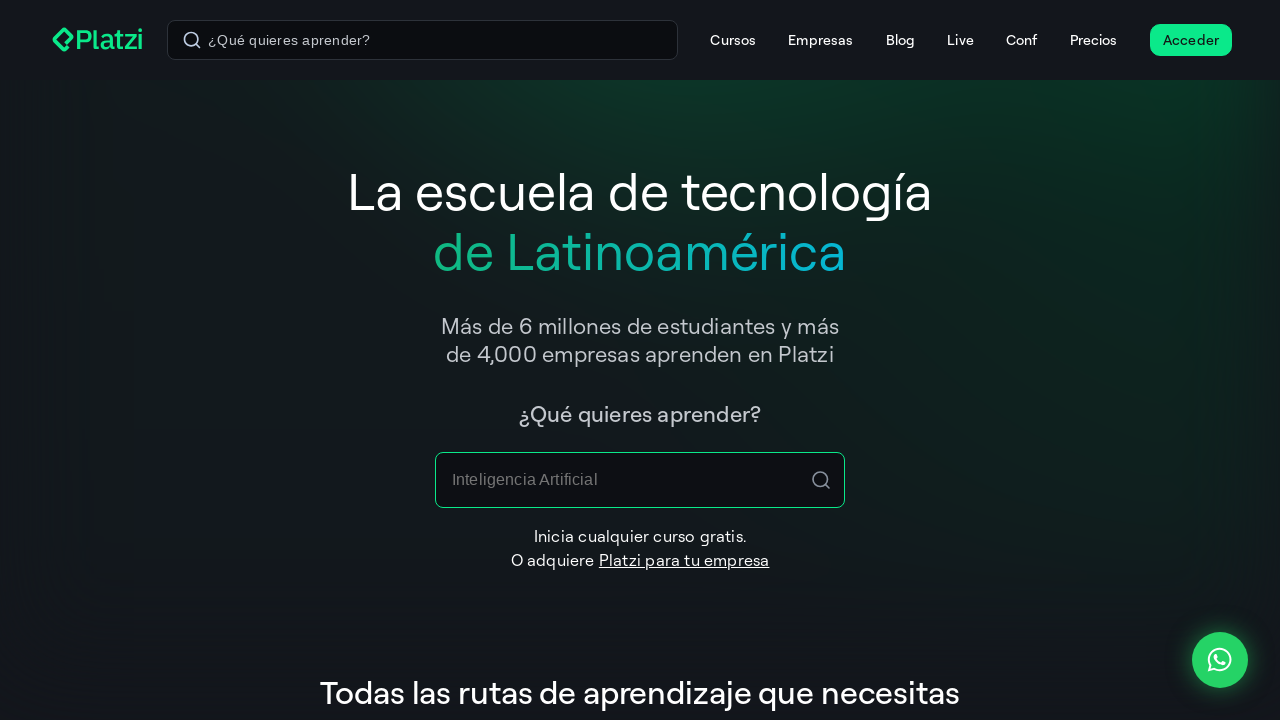

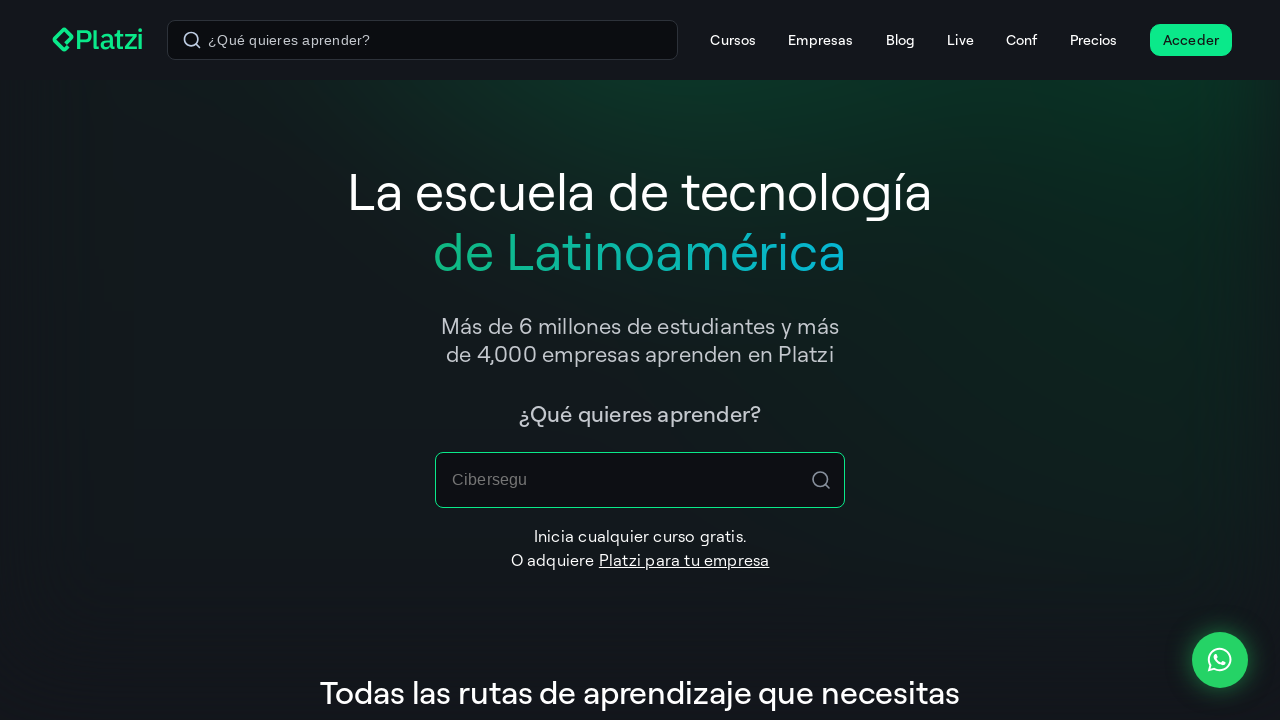